Tests dropdown selection functionality by selecting options using different methods (by index, by value, and by visible text)

Starting URL: https://rahulshettyacademy.com/dropdownsPractise/

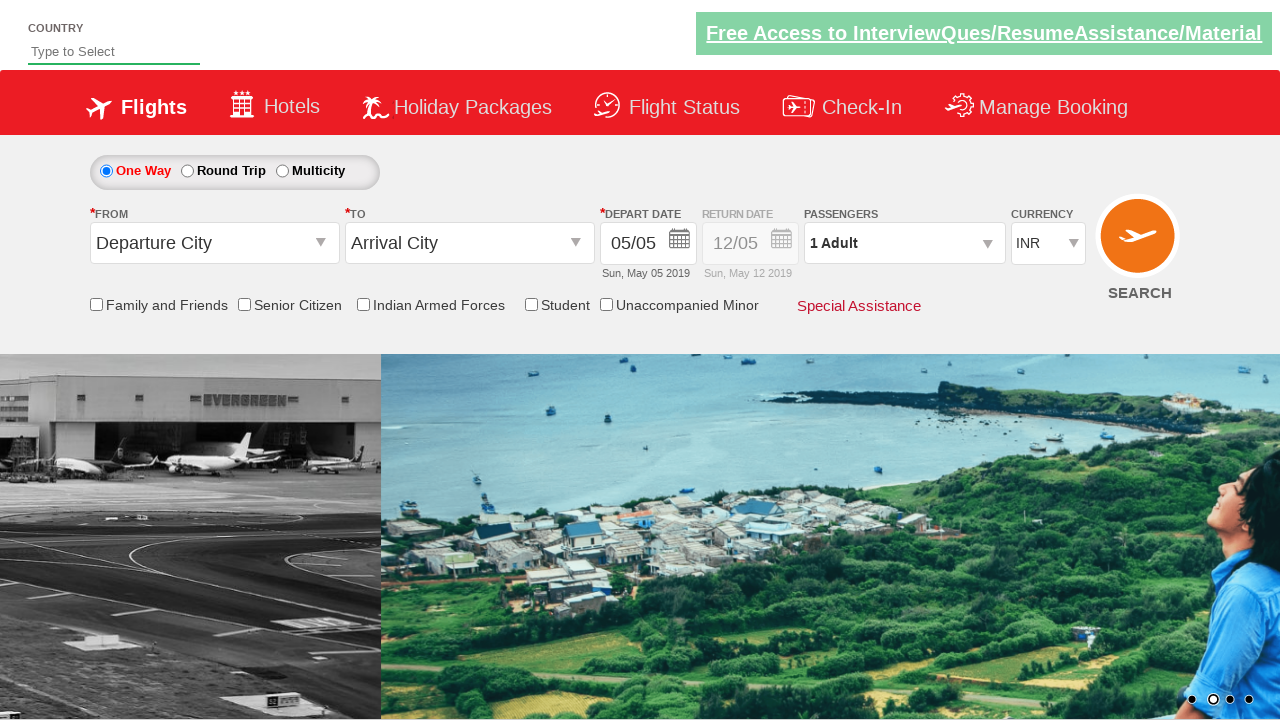

Located currency dropdown element
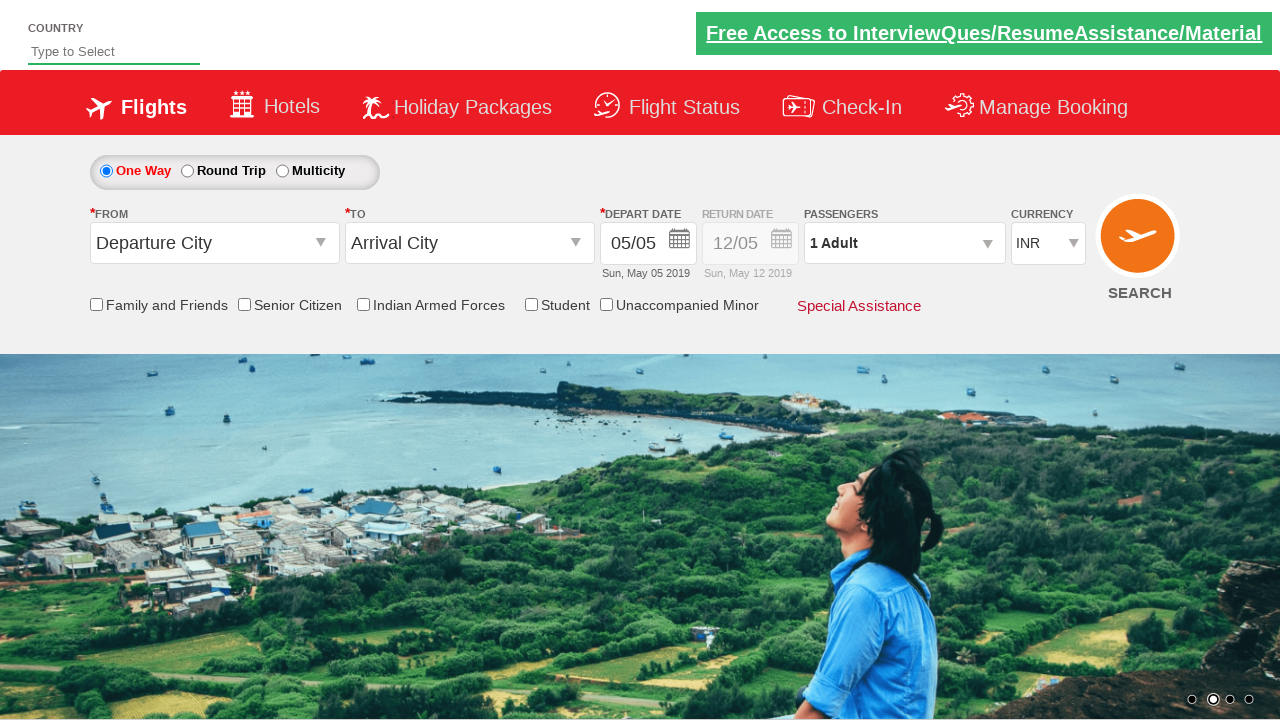

Selected dropdown option by index 1 on select#ctl00_mainContent_DropDownListCurrency
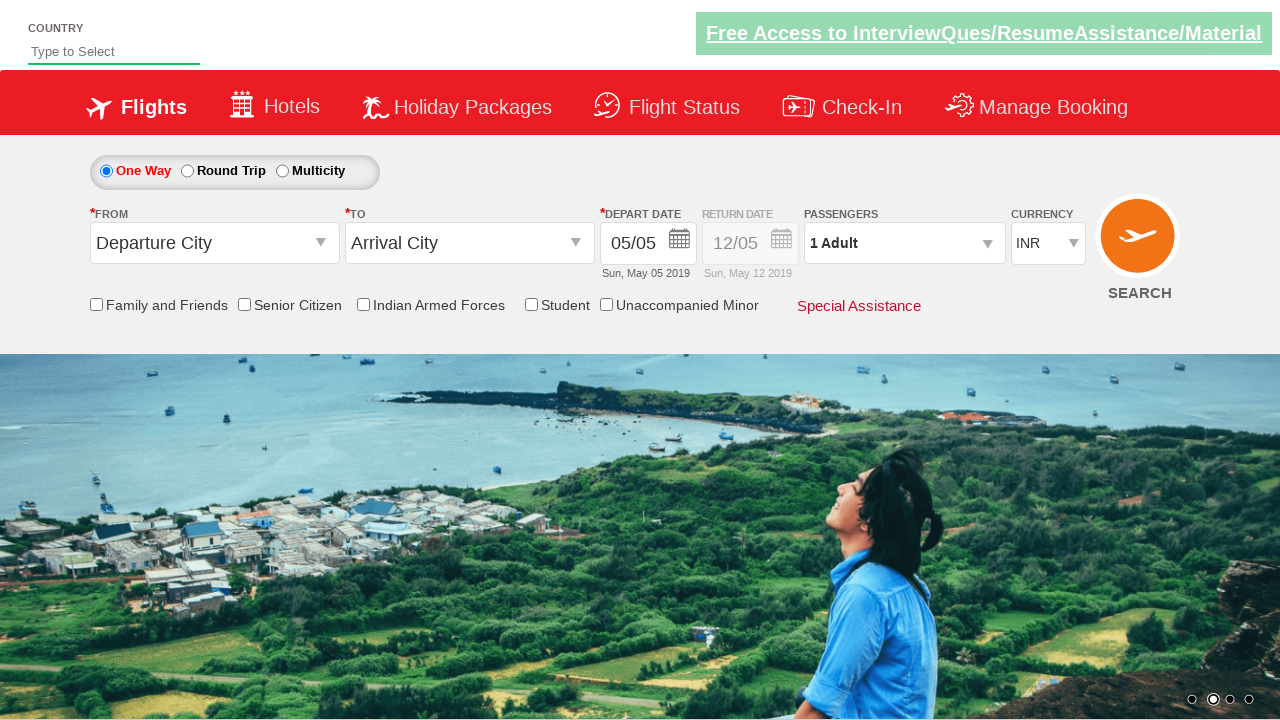

Selected dropdown option by value 'USD' on select#ctl00_mainContent_DropDownListCurrency
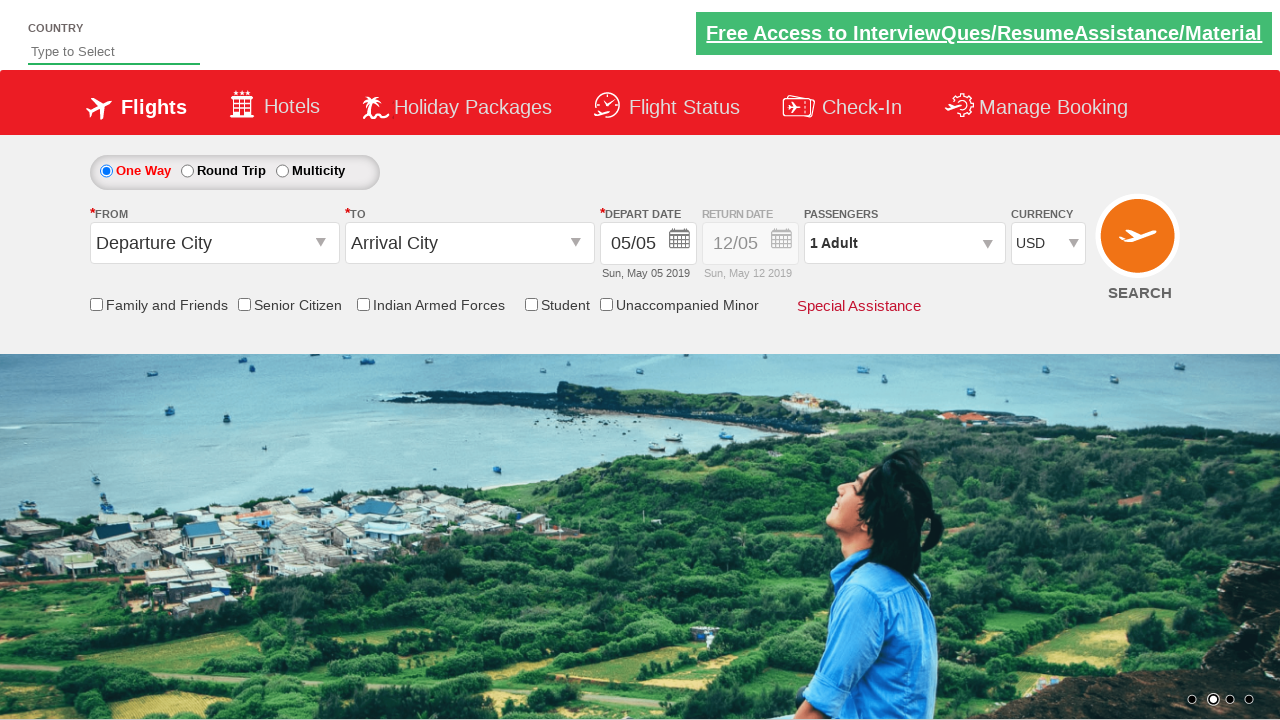

Selected dropdown option by visible text 'AED' on select#ctl00_mainContent_DropDownListCurrency
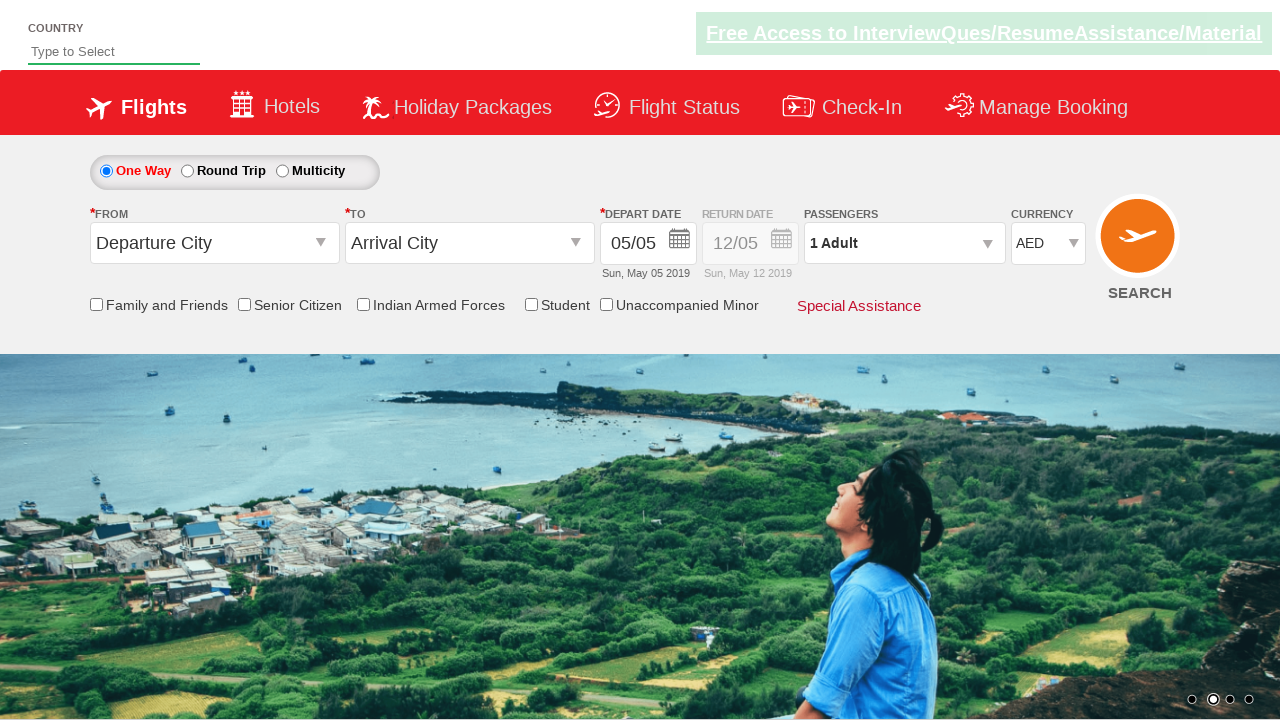

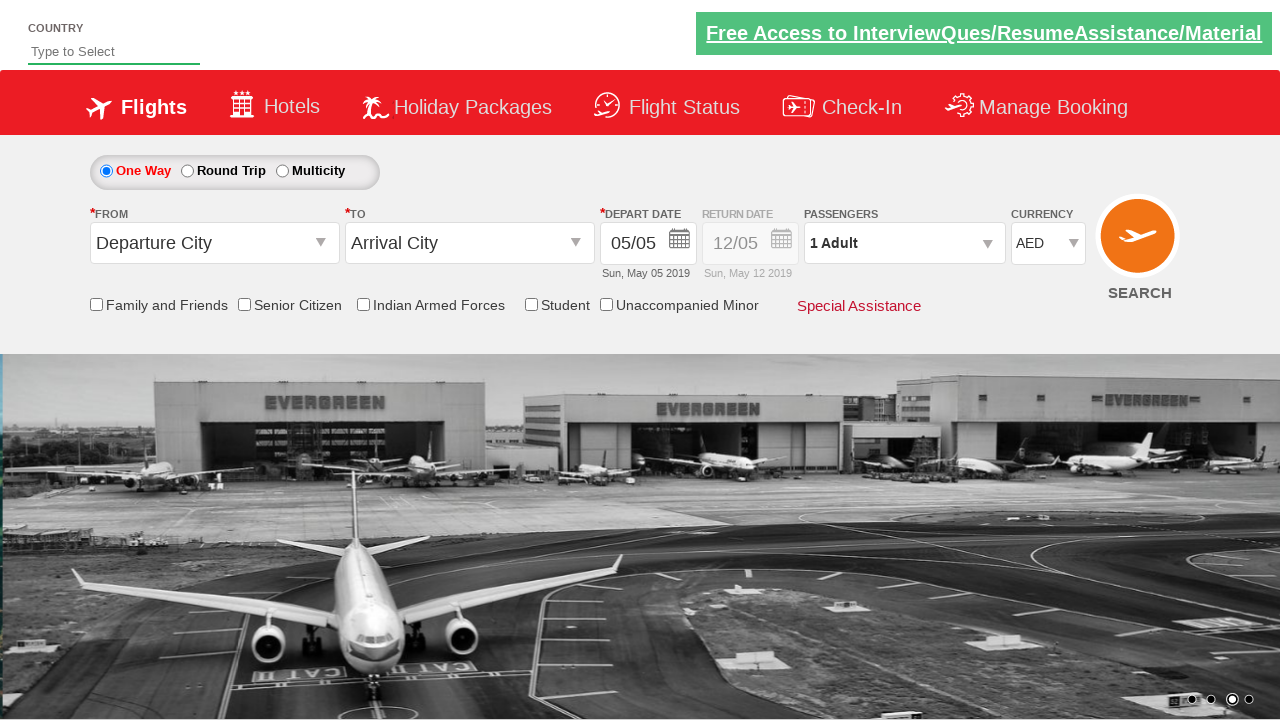